Searches for "phone", clicks on the first product, and verifies the product name contains "phone"

Starting URL: https://testotomasyonu.com

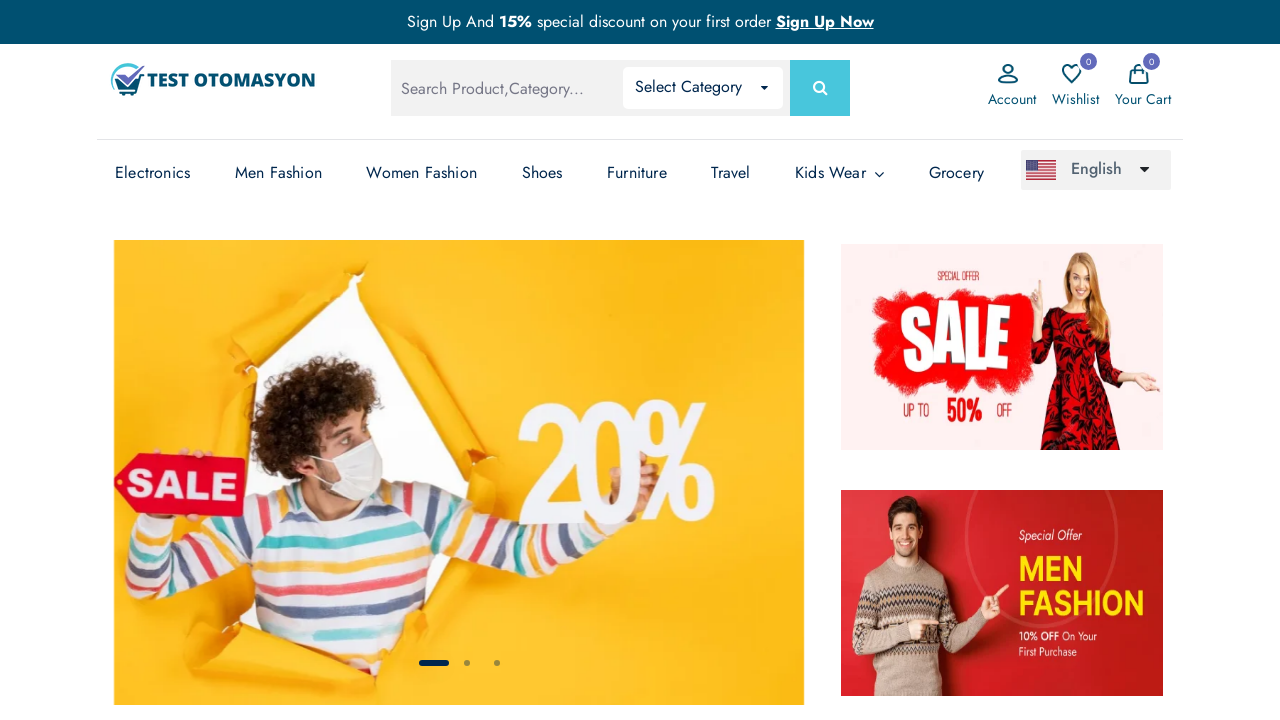

Filled search box with 'phone' on #global-search
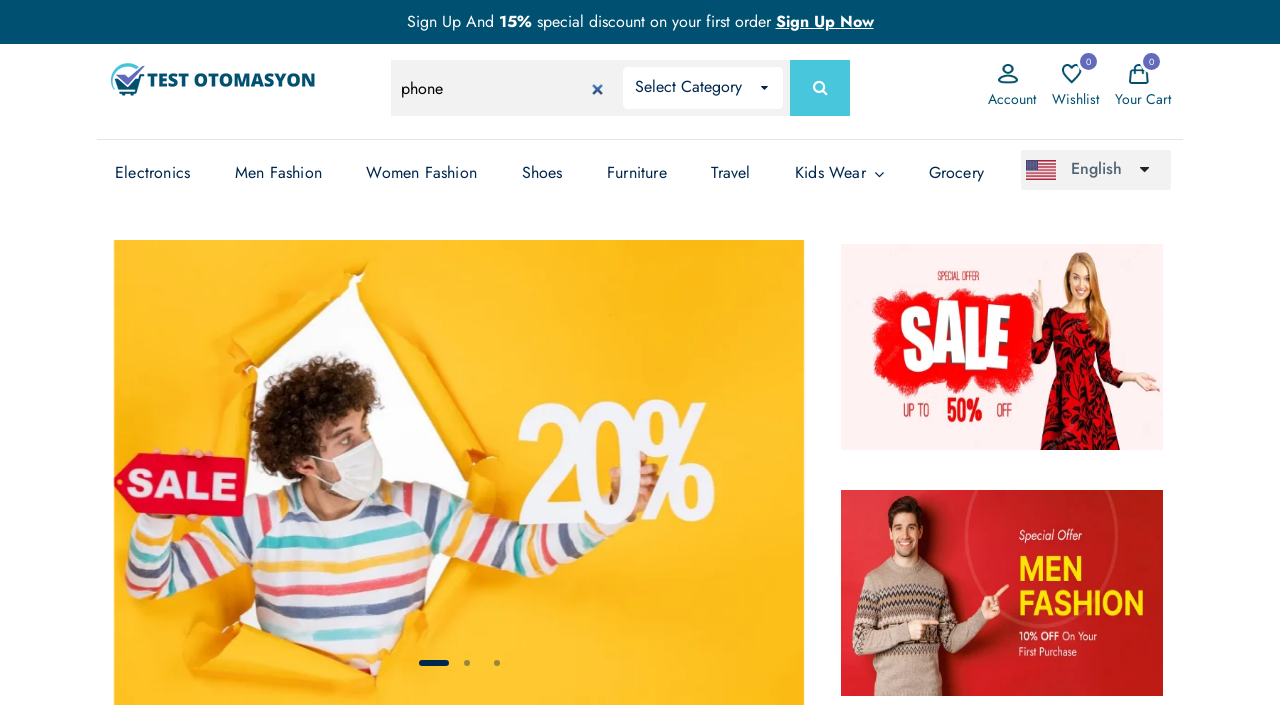

Pressed Enter to search for 'phone' on #global-search
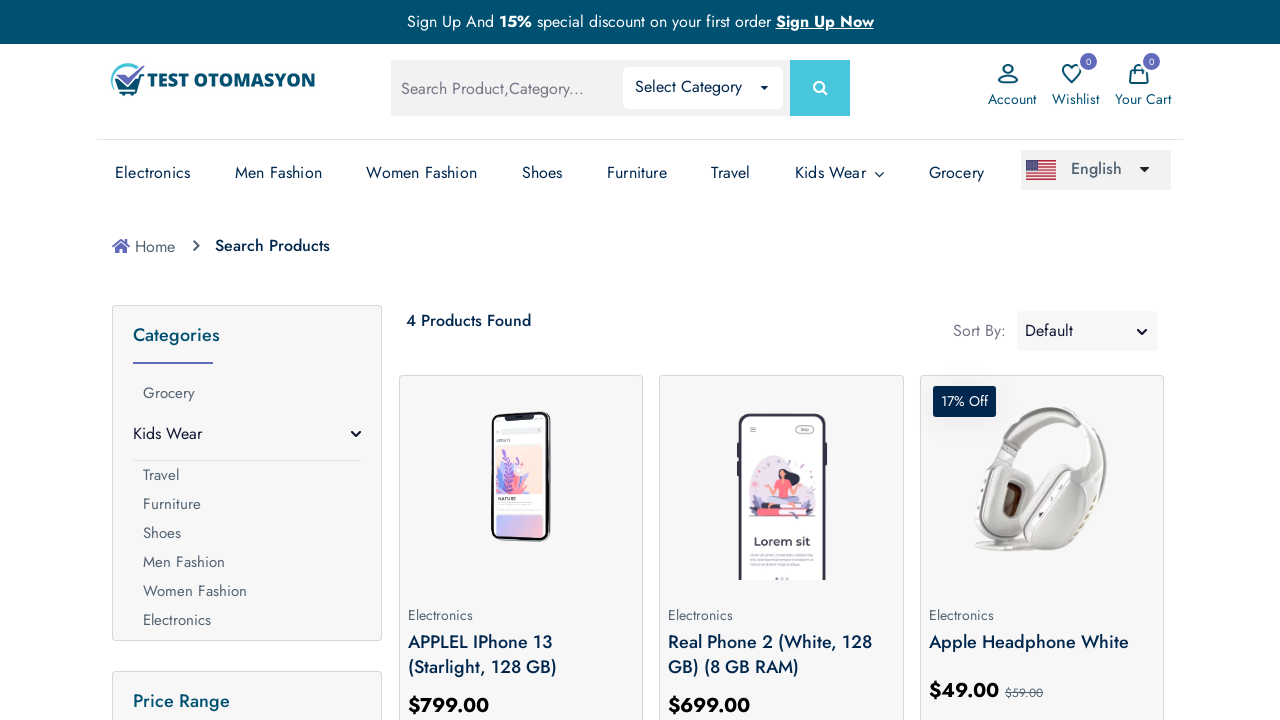

Search results loaded with product images
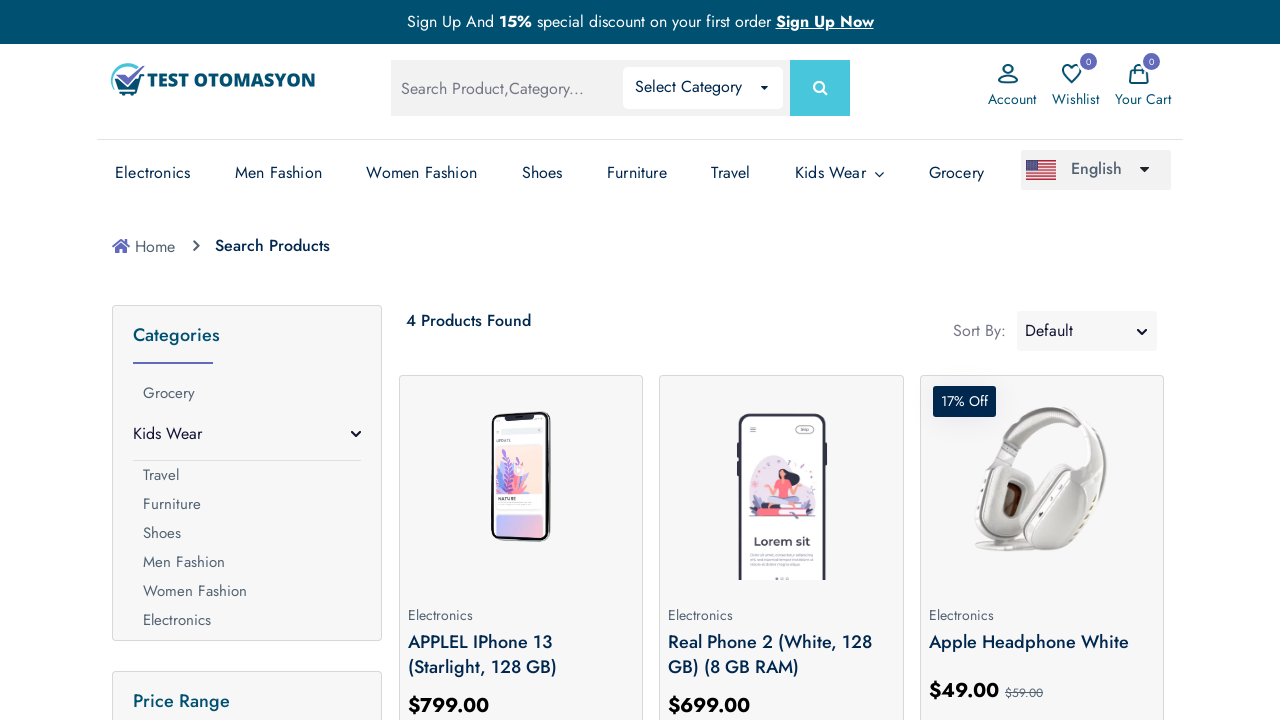

Clicked on the first product in search results at (521, 480) on (//*[@class='prod-img'])[1]
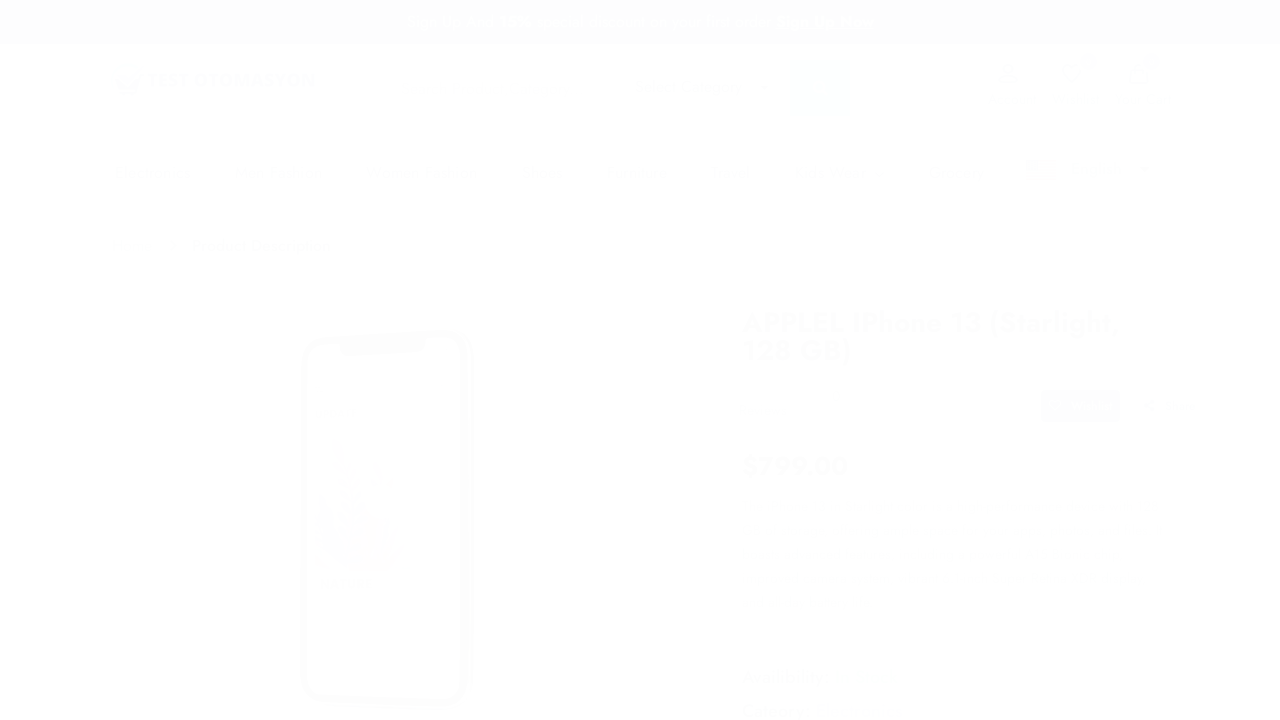

Product page loaded with product name heading
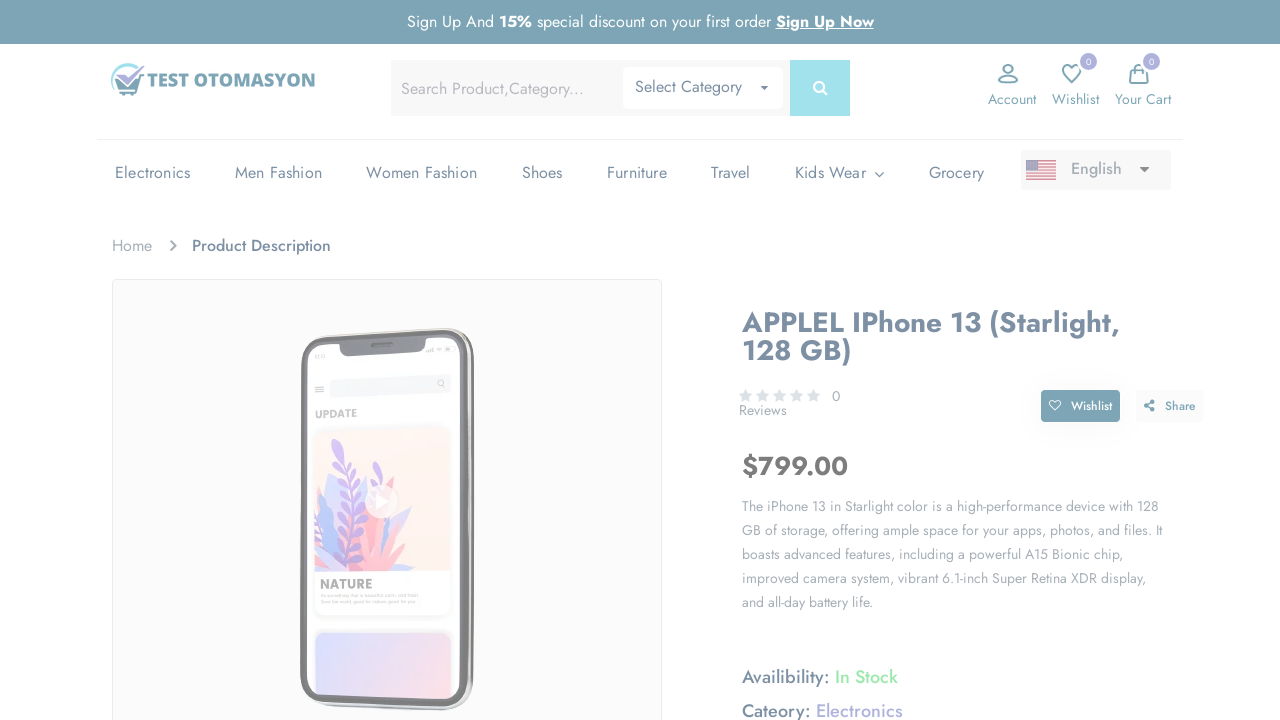

Retrieved product name: 'applel iphone 13 (starlight, 128 gb)'
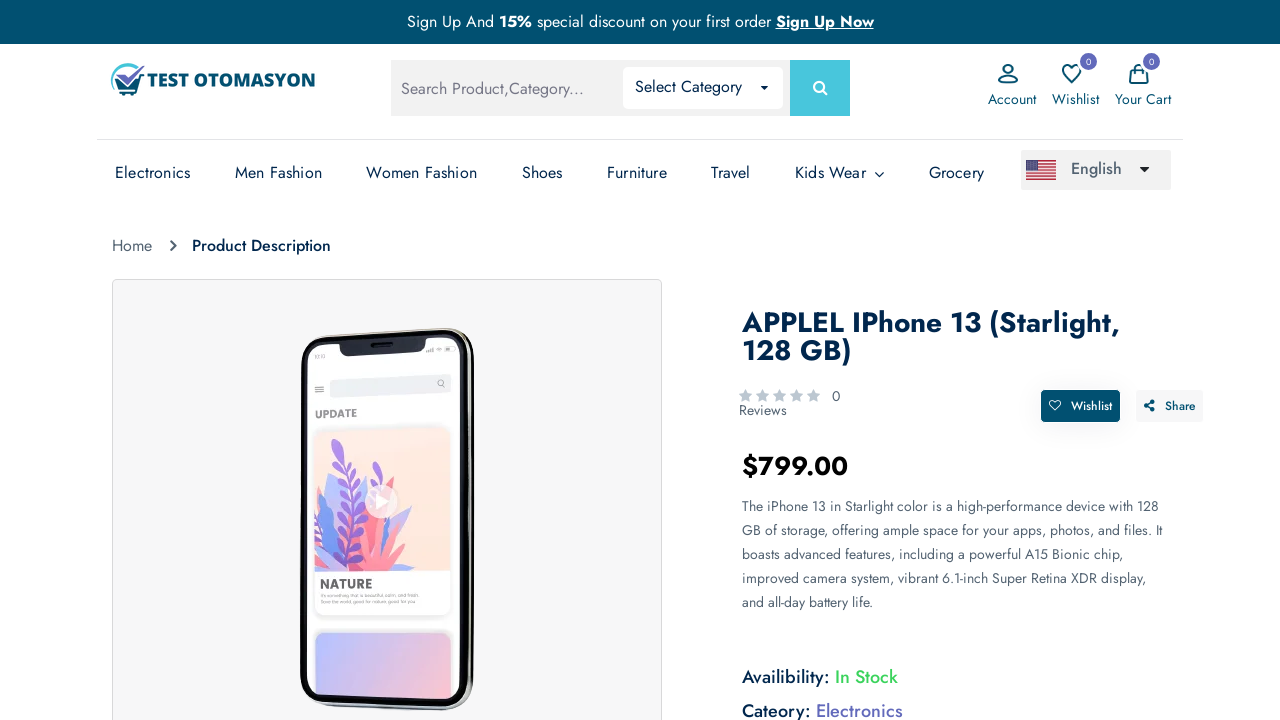

Verified that product name contains 'phone'
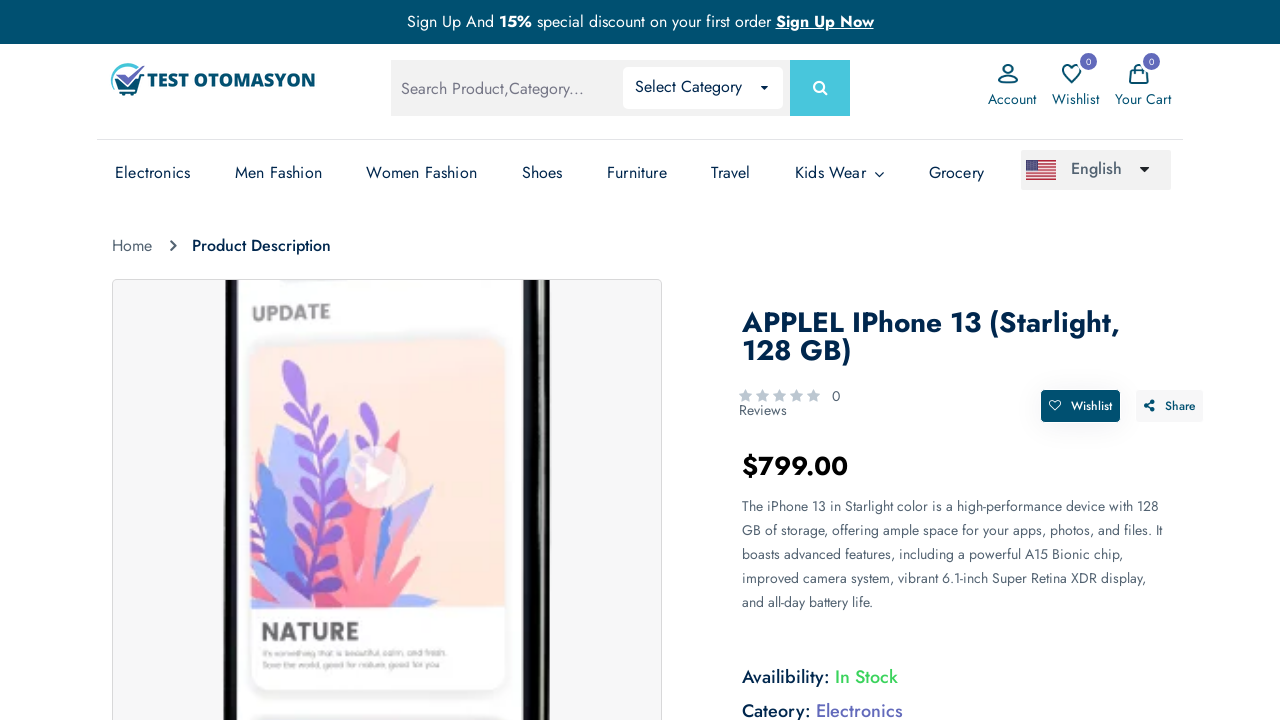

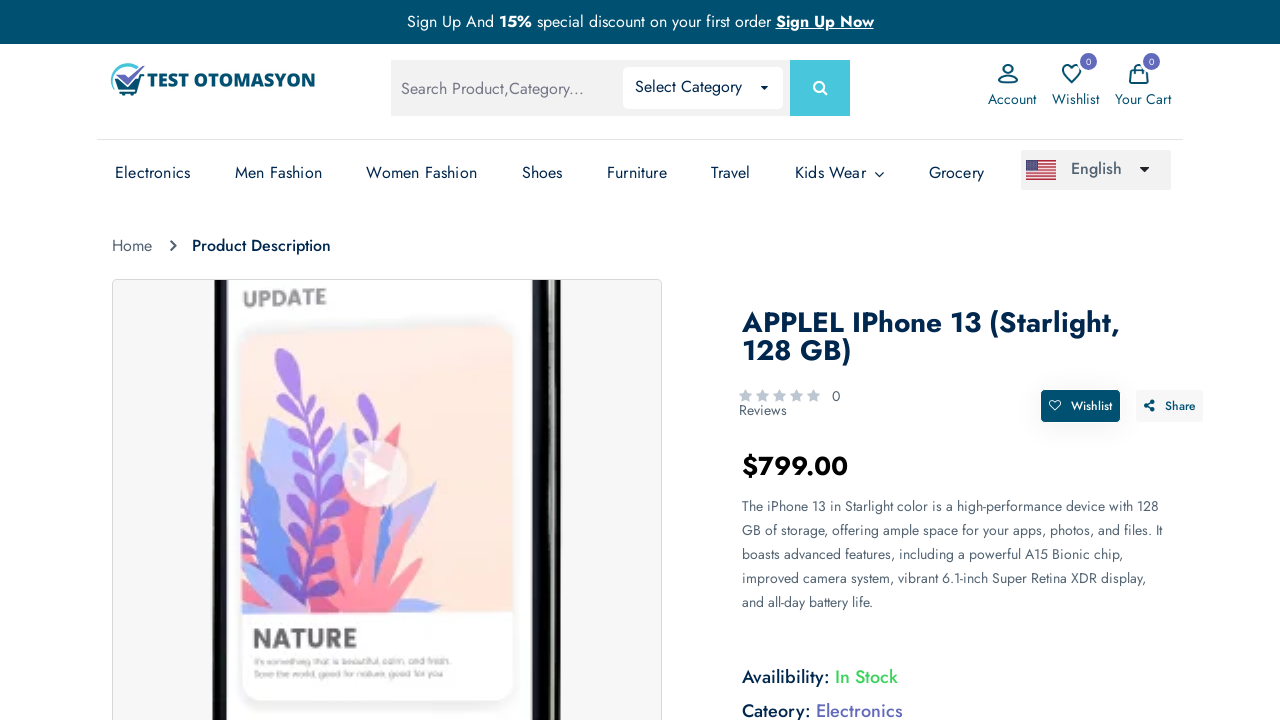